Tests marking all todo items as completed using the toggle all checkbox

Starting URL: https://demo.playwright.dev/todomvc

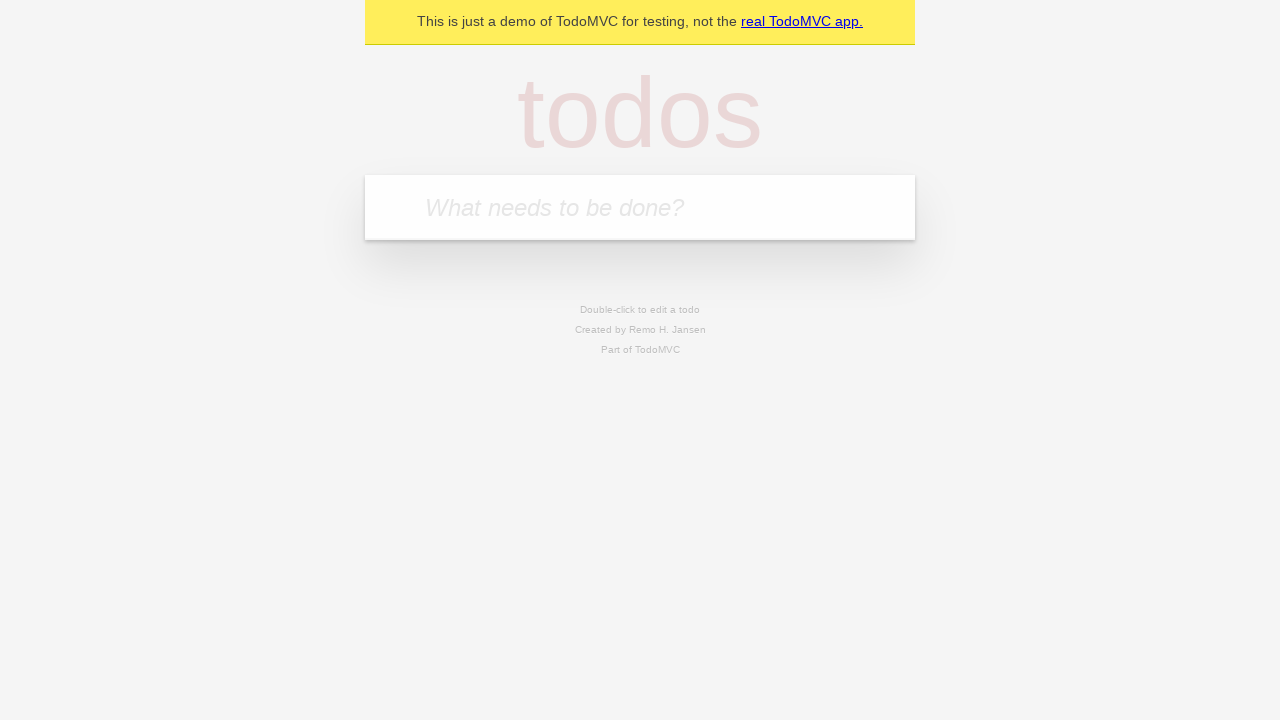

Filled todo input with 'buy some cheese' on internal:attr=[placeholder="What needs to be done?"i]
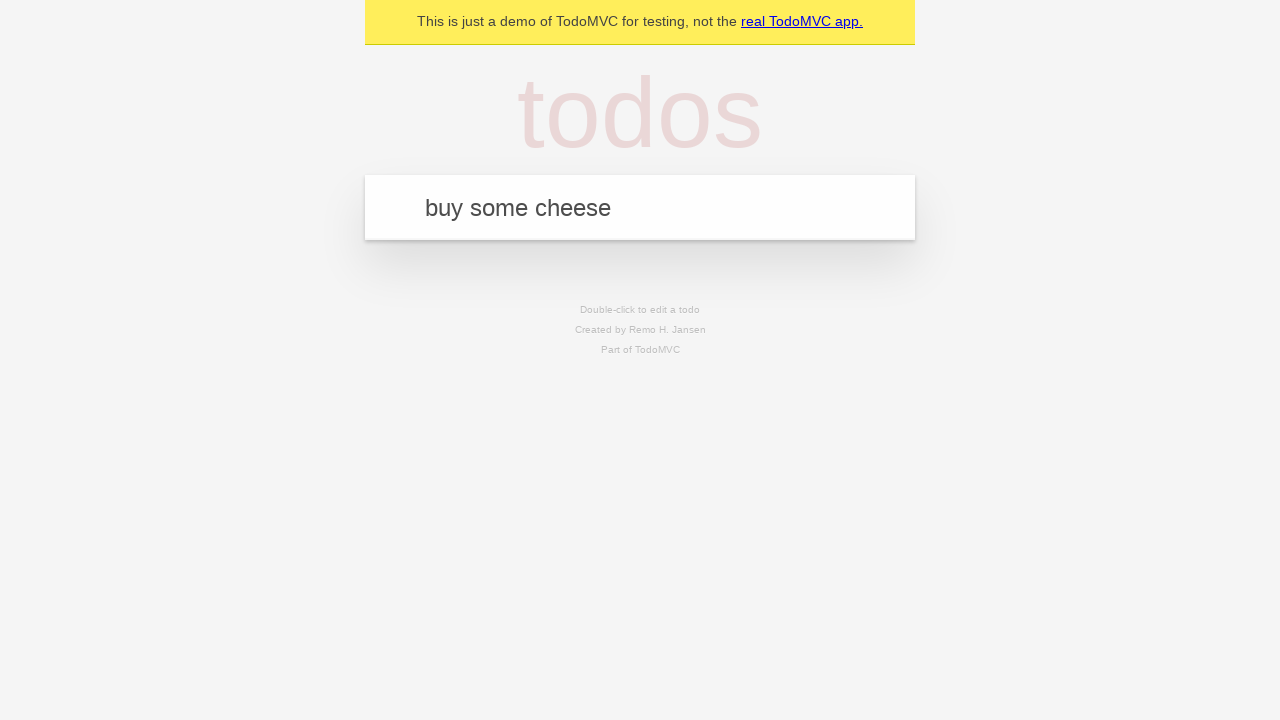

Pressed Enter to add first todo item on internal:attr=[placeholder="What needs to be done?"i]
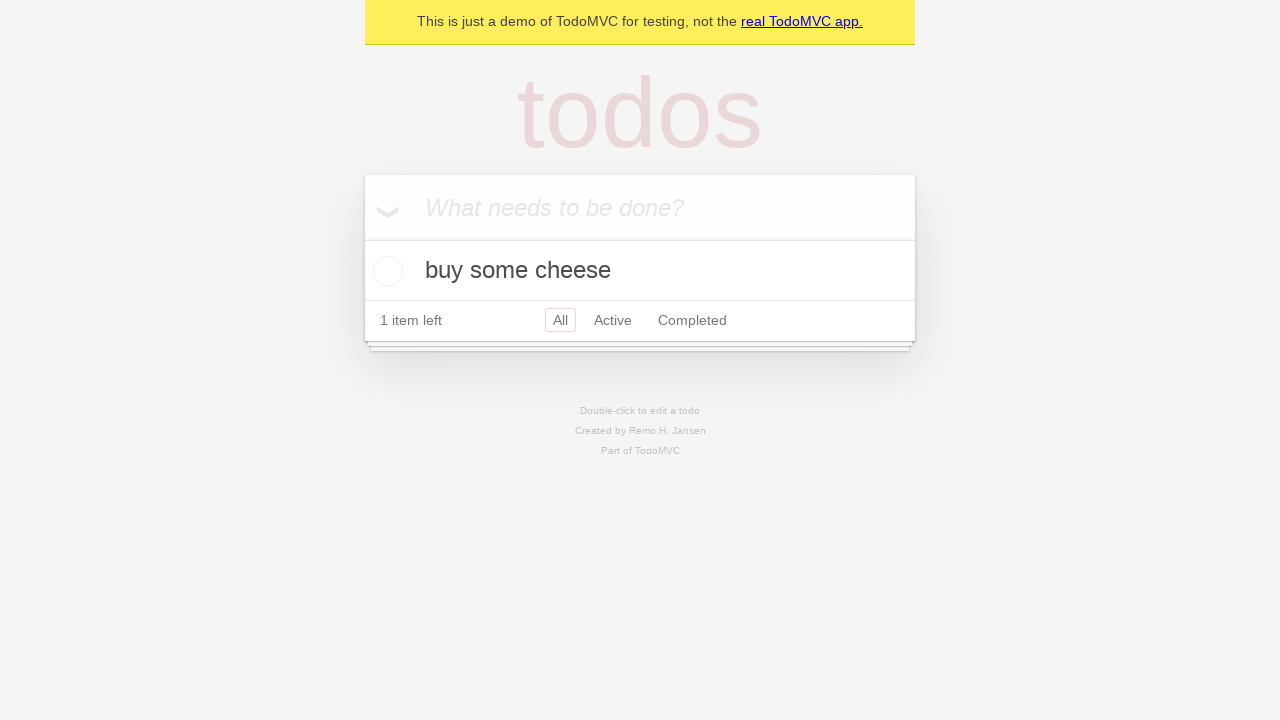

Filled todo input with 'feed the cat' on internal:attr=[placeholder="What needs to be done?"i]
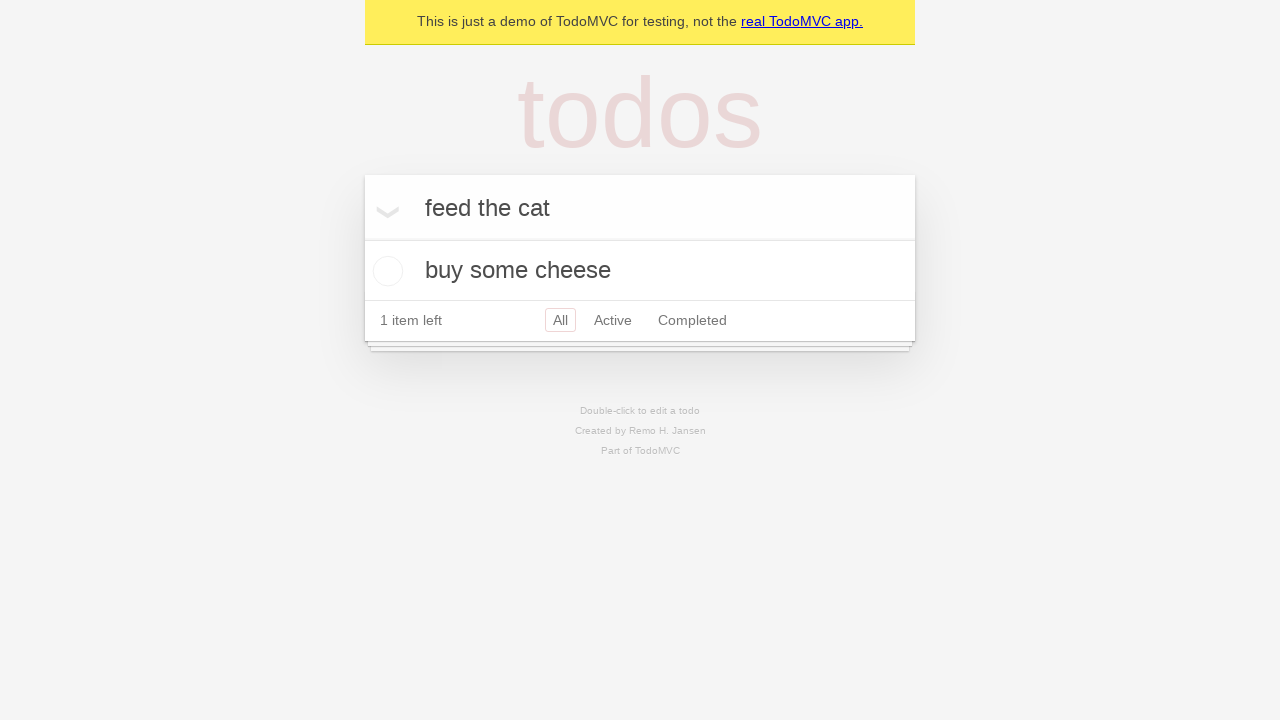

Pressed Enter to add second todo item on internal:attr=[placeholder="What needs to be done?"i]
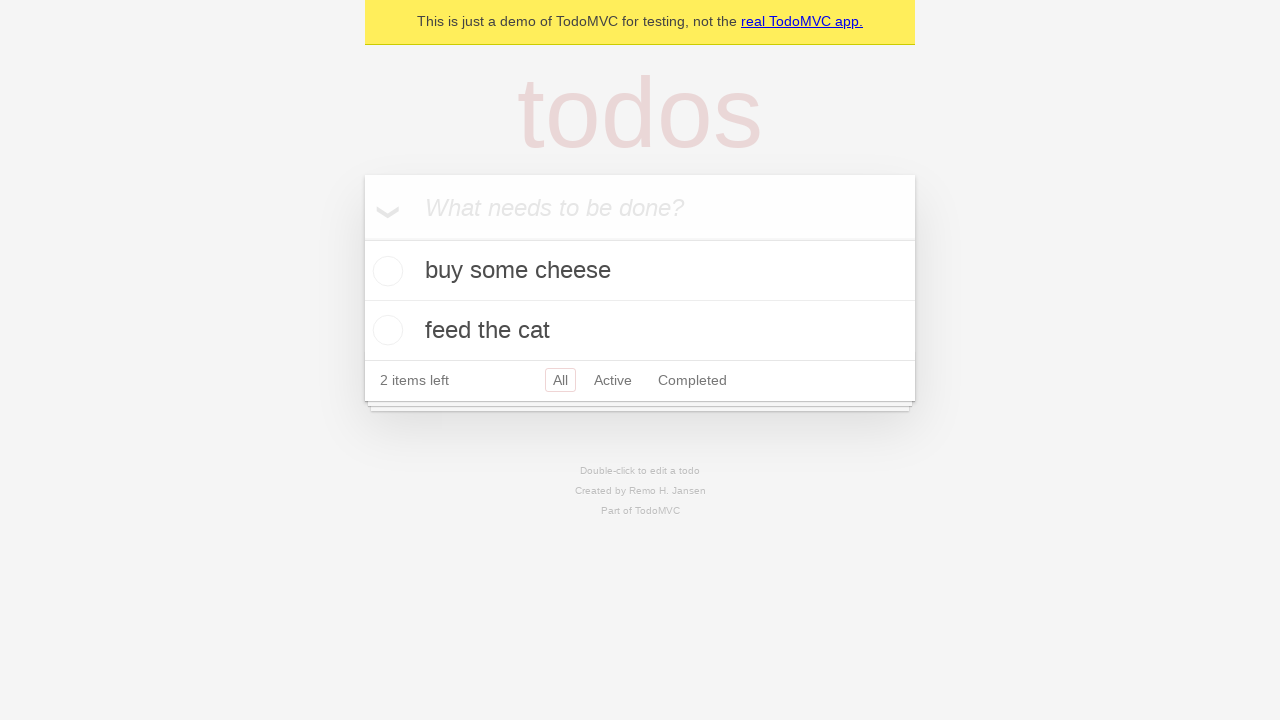

Filled todo input with 'book a doctors appointment' on internal:attr=[placeholder="What needs to be done?"i]
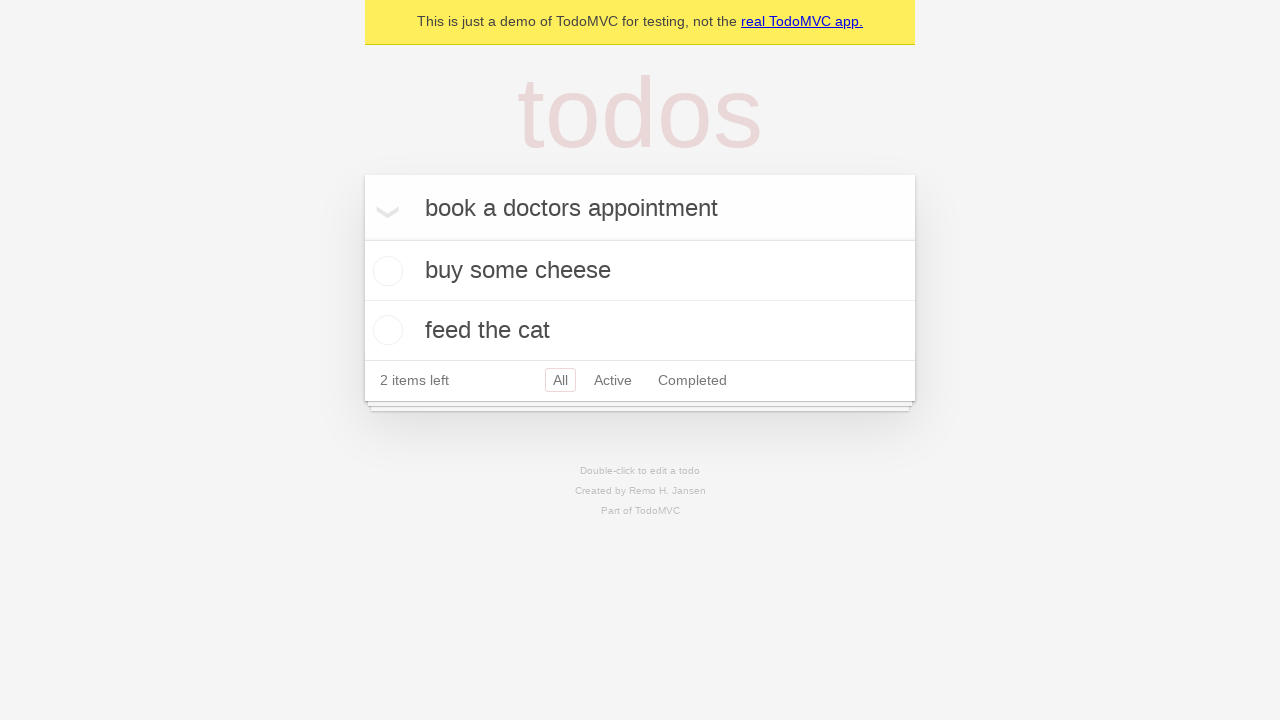

Pressed Enter to add third todo item on internal:attr=[placeholder="What needs to be done?"i]
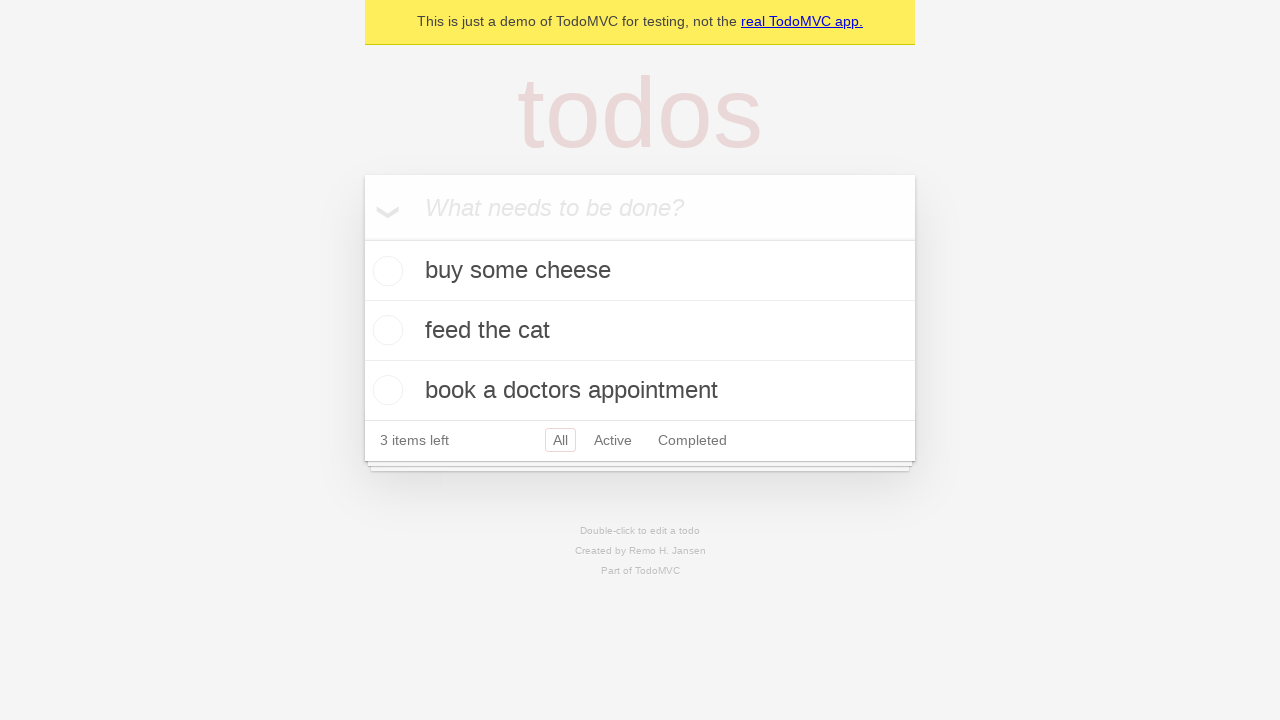

Checked 'Mark all as complete' checkbox at (362, 238) on internal:label="Mark all as complete"i
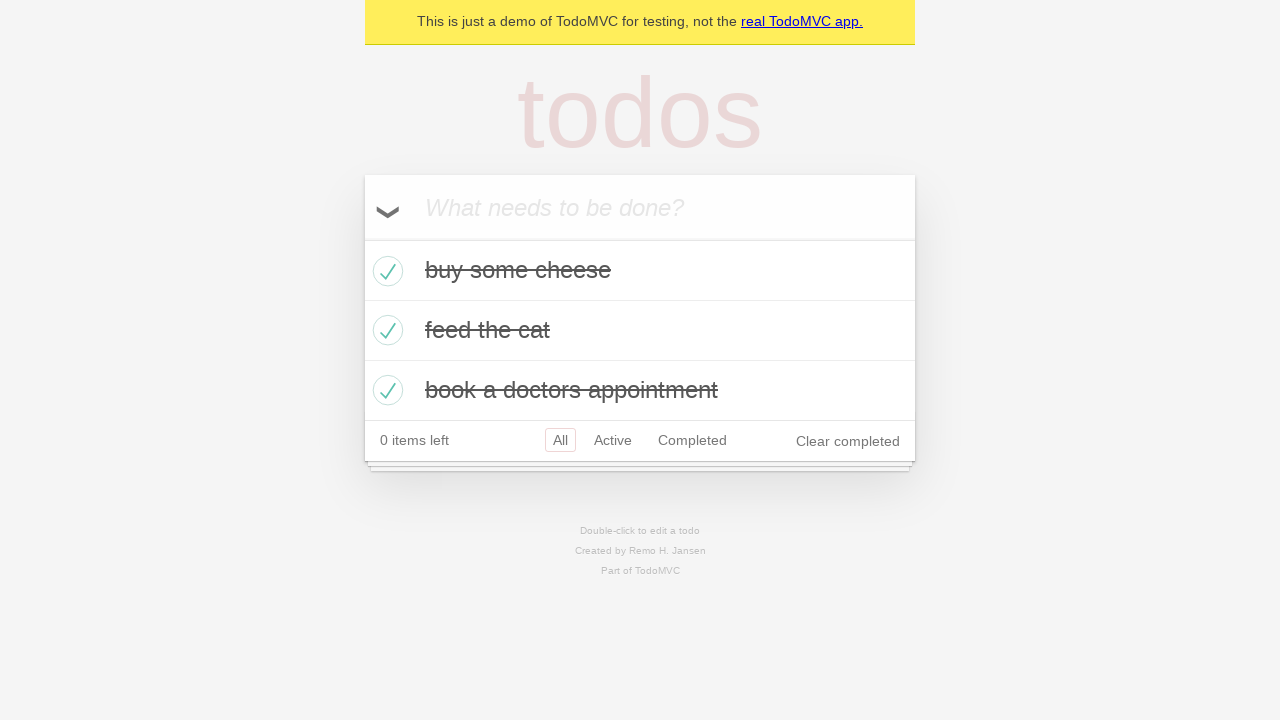

Verified completed todo items are visible
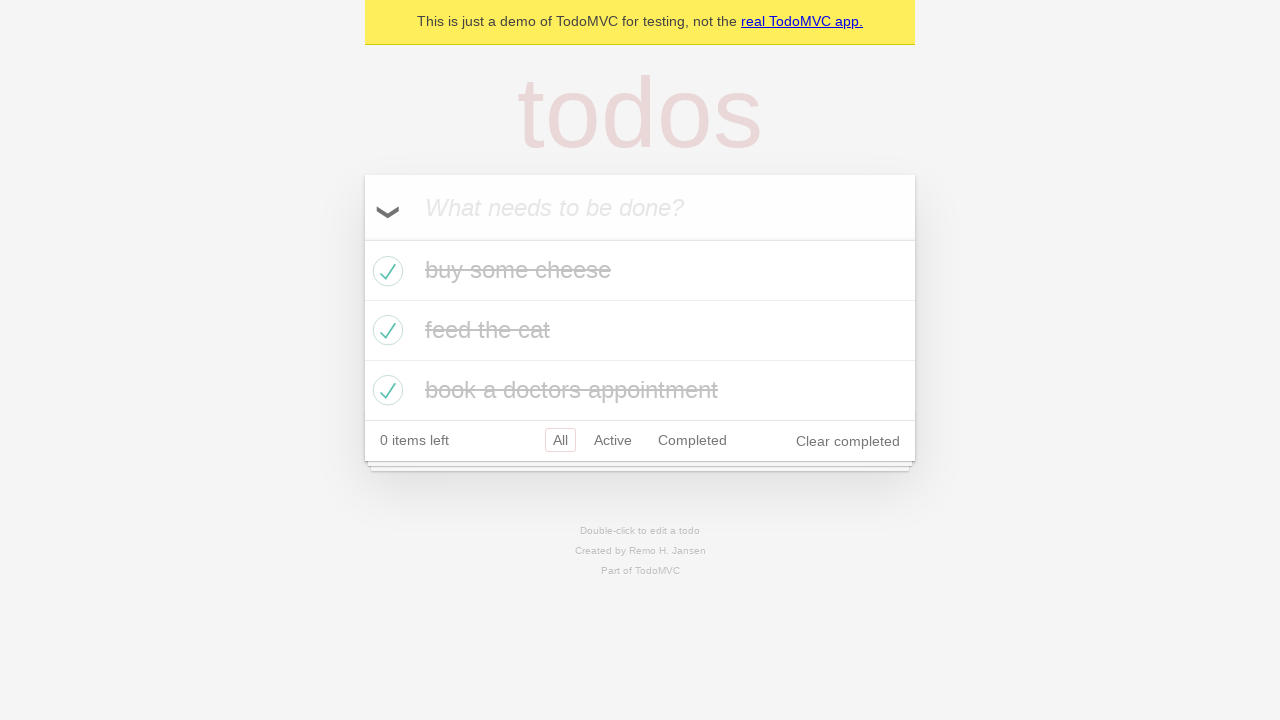

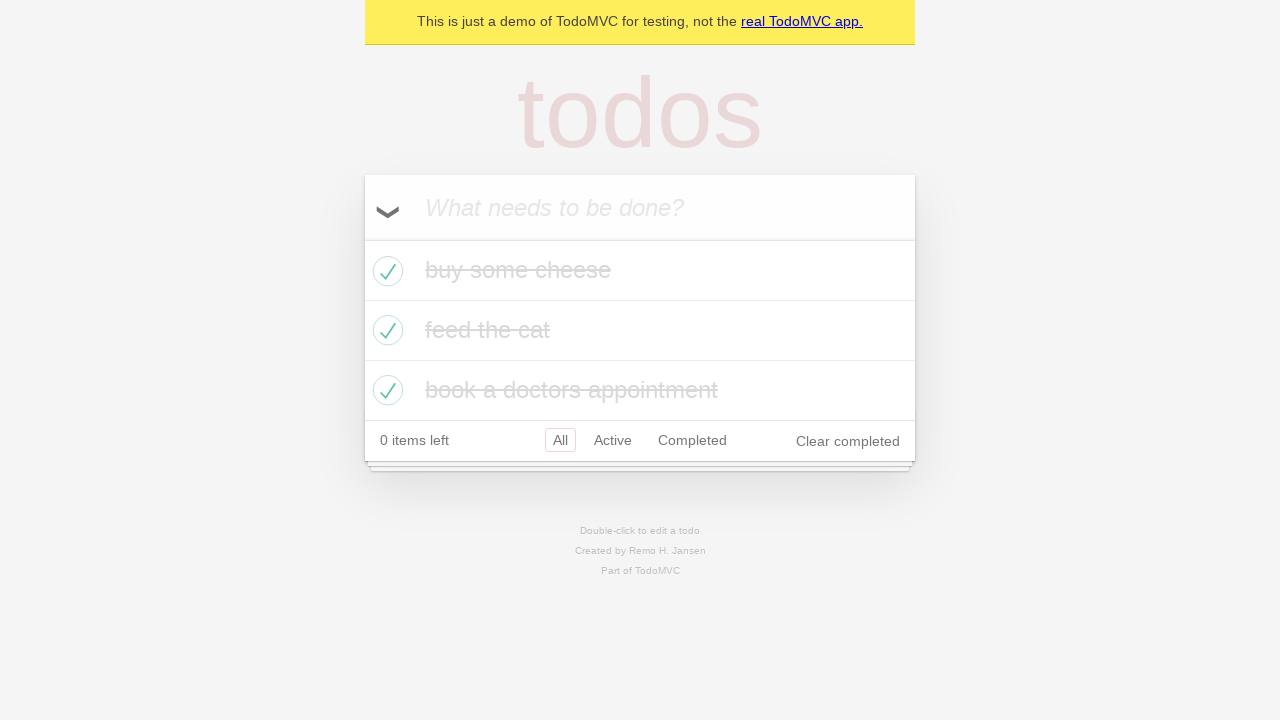